Tests input functionality by filling a number input field with a value

Starting URL: https://practice.cydeo.com/inputs

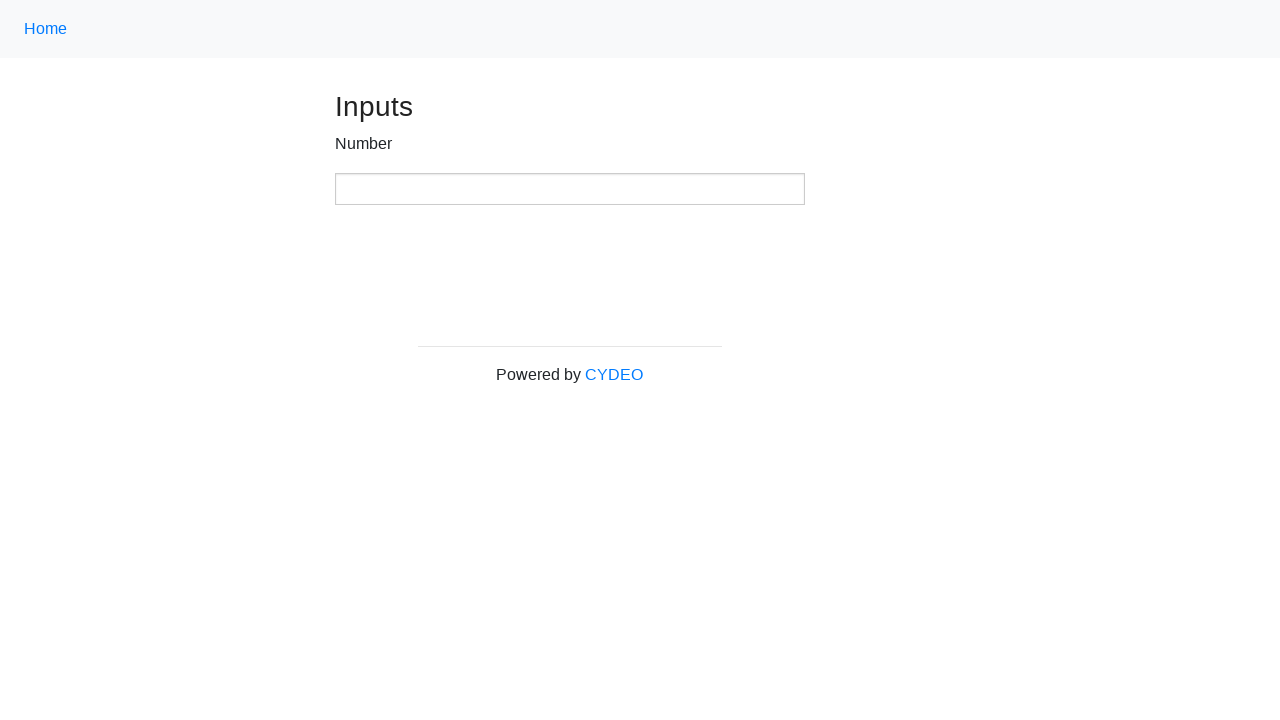

Filled number input field with value '1200' on xpath=//input[@type='number']
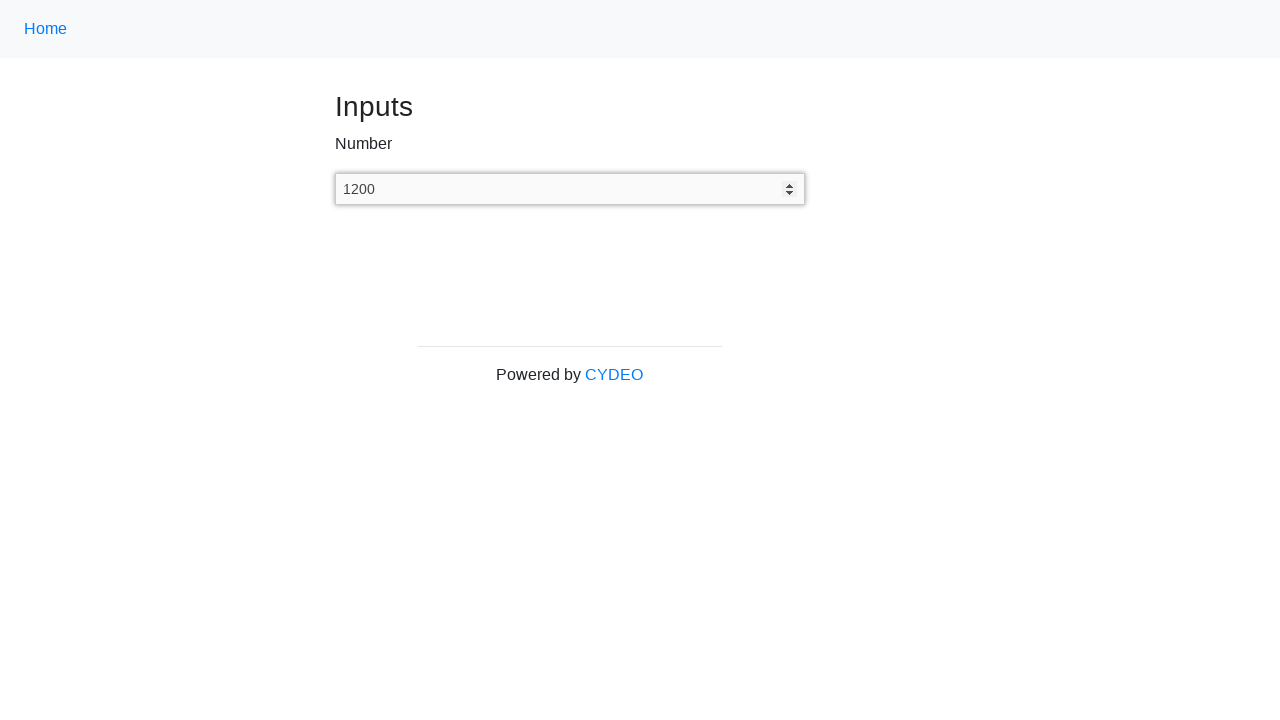

Waited for number input field to be present
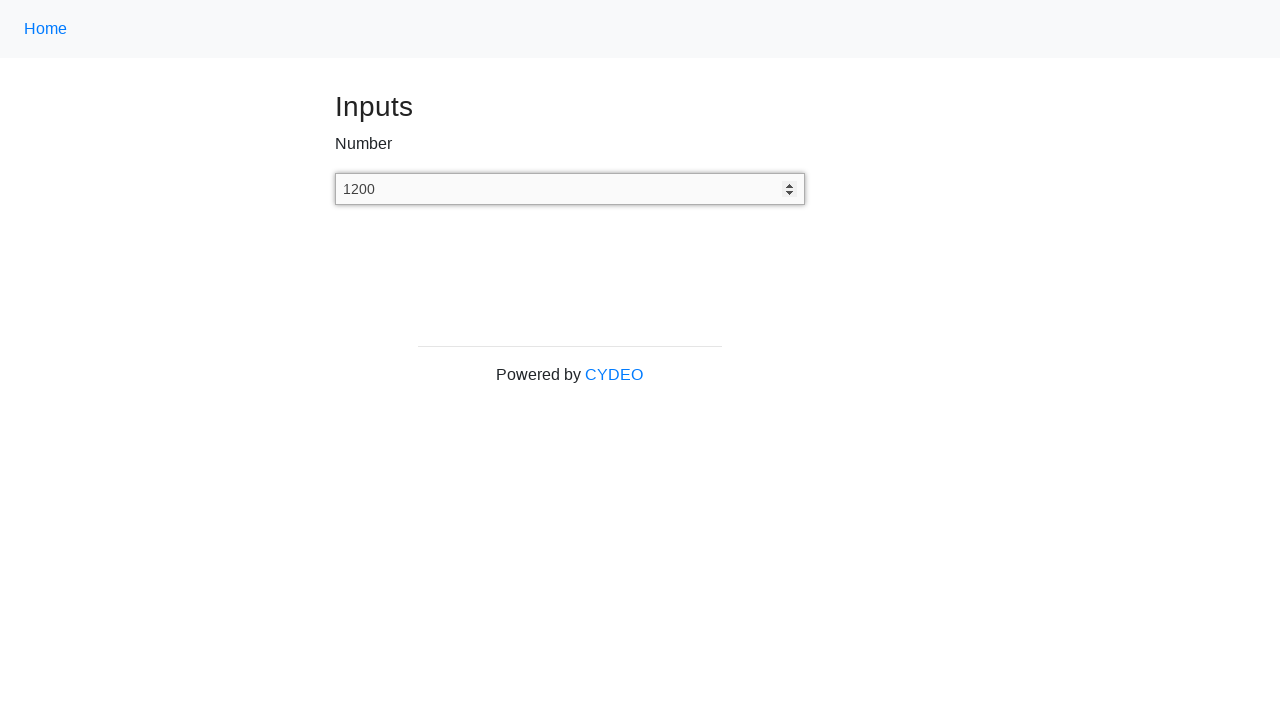

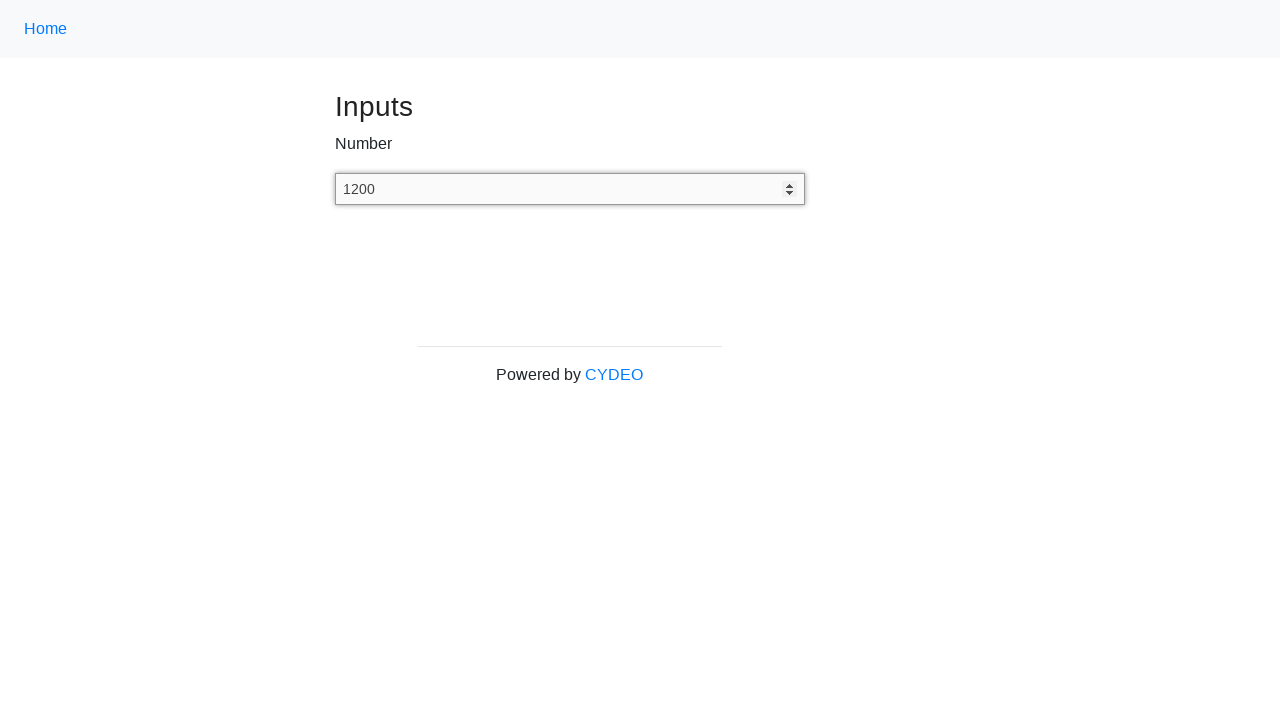